Tests the calculator addition operation by entering 5 + 10 and verifying the result is 15

Starting URL: http://calculatorhtml.onrender.com

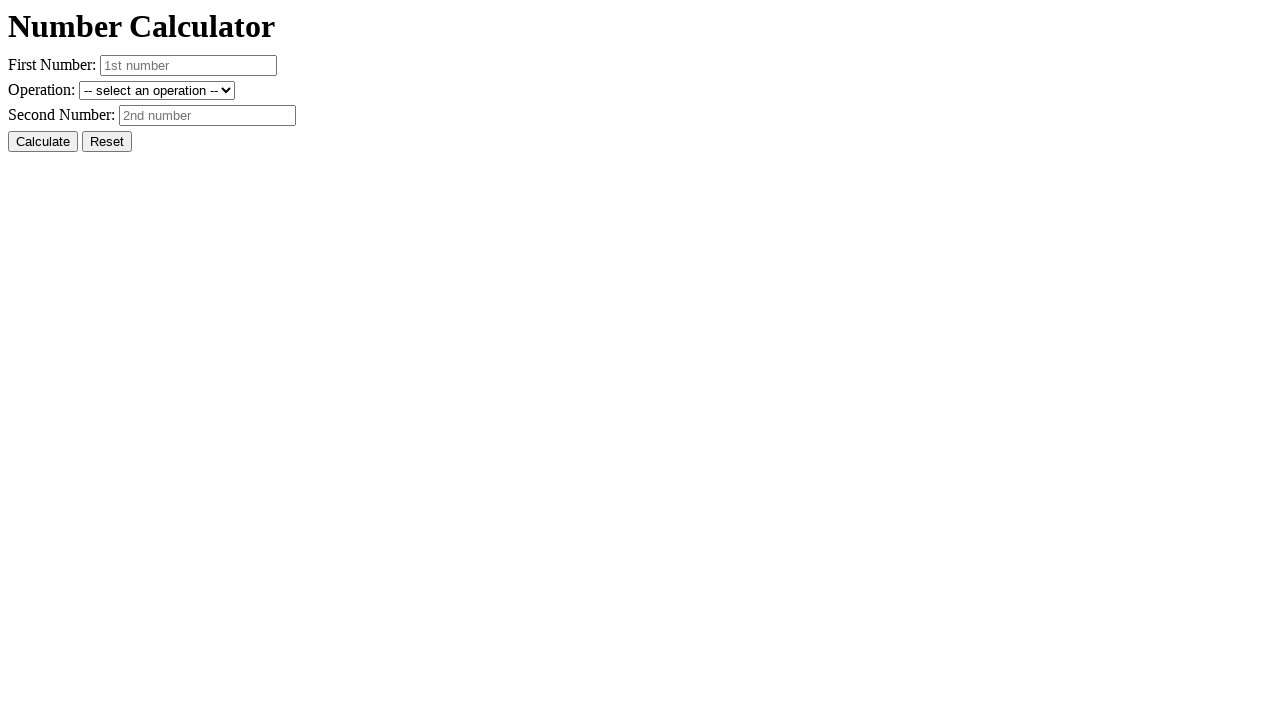

Clicked Reset button to clear previous values at (107, 142) on #resetButton
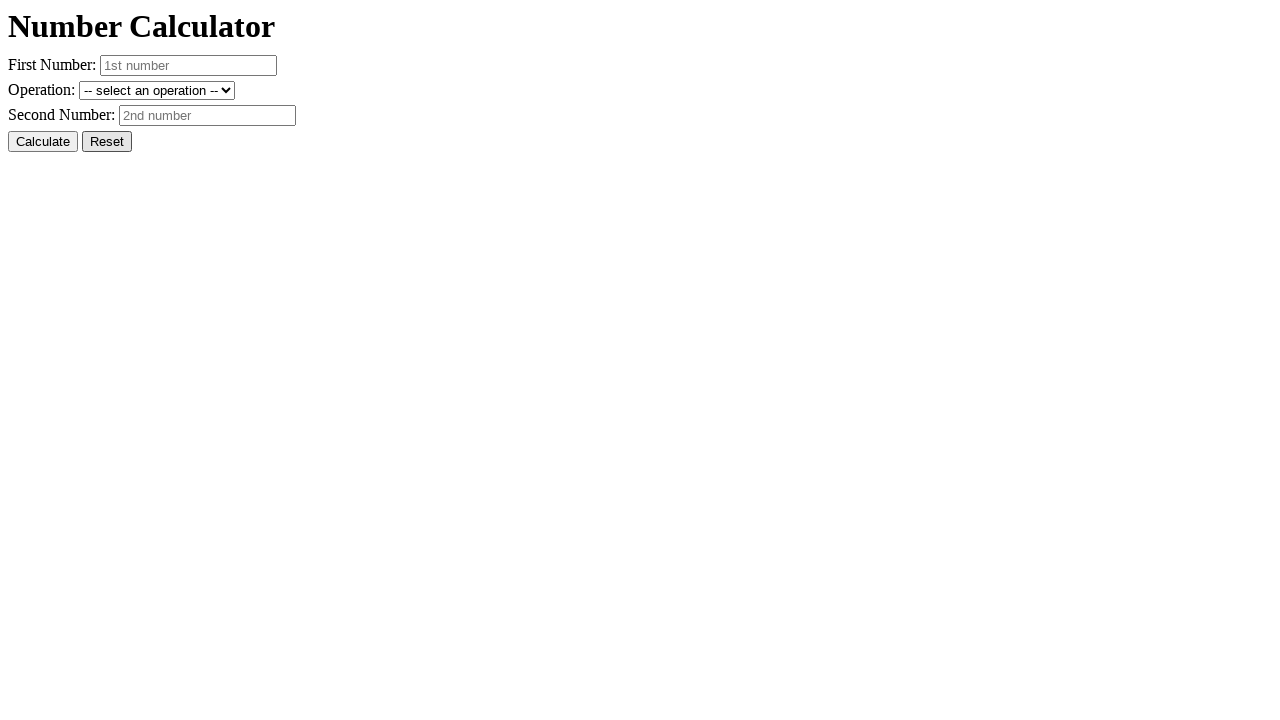

Entered first number: 5 on #number1
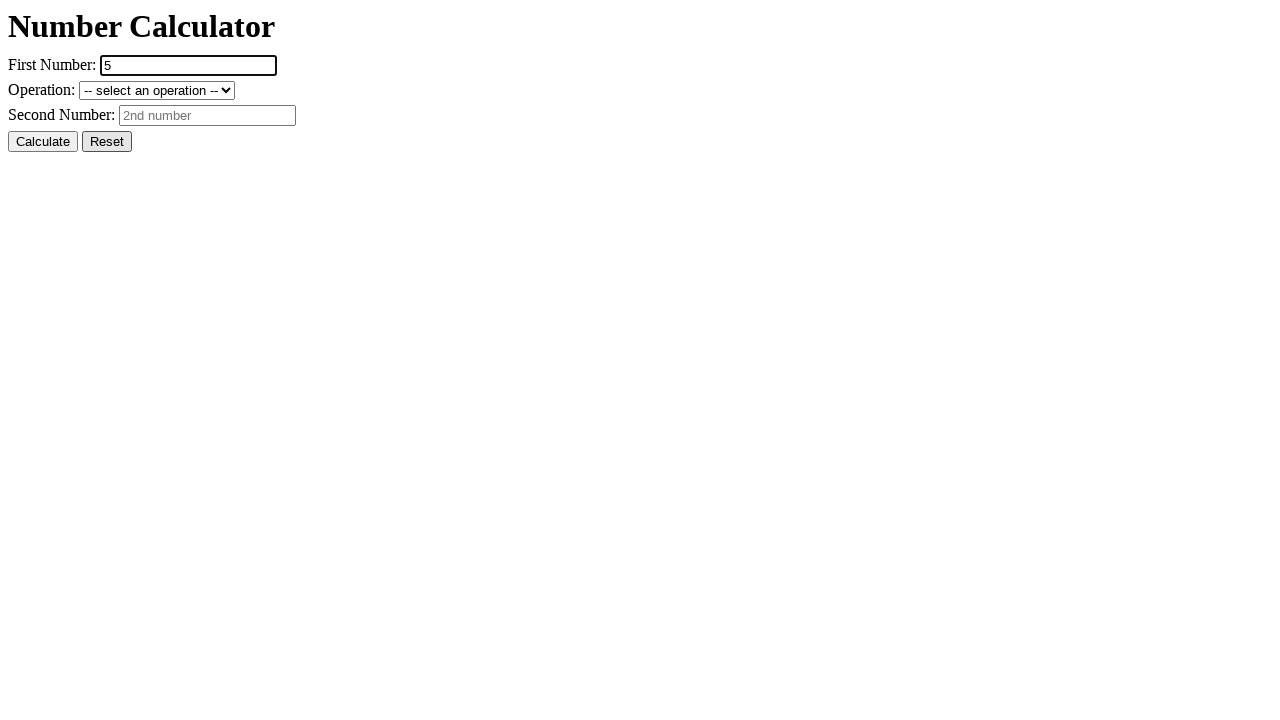

Entered second number: 10 on #number2
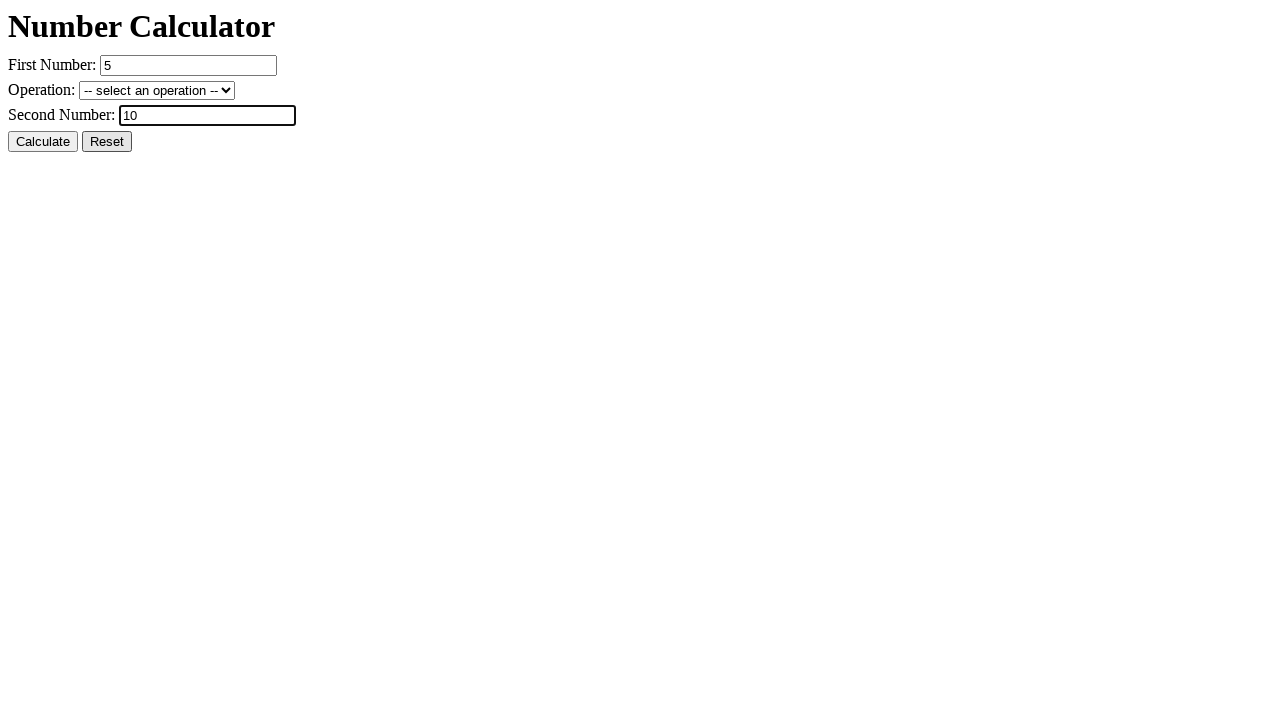

Selected addition operation (+ sum) on #operation
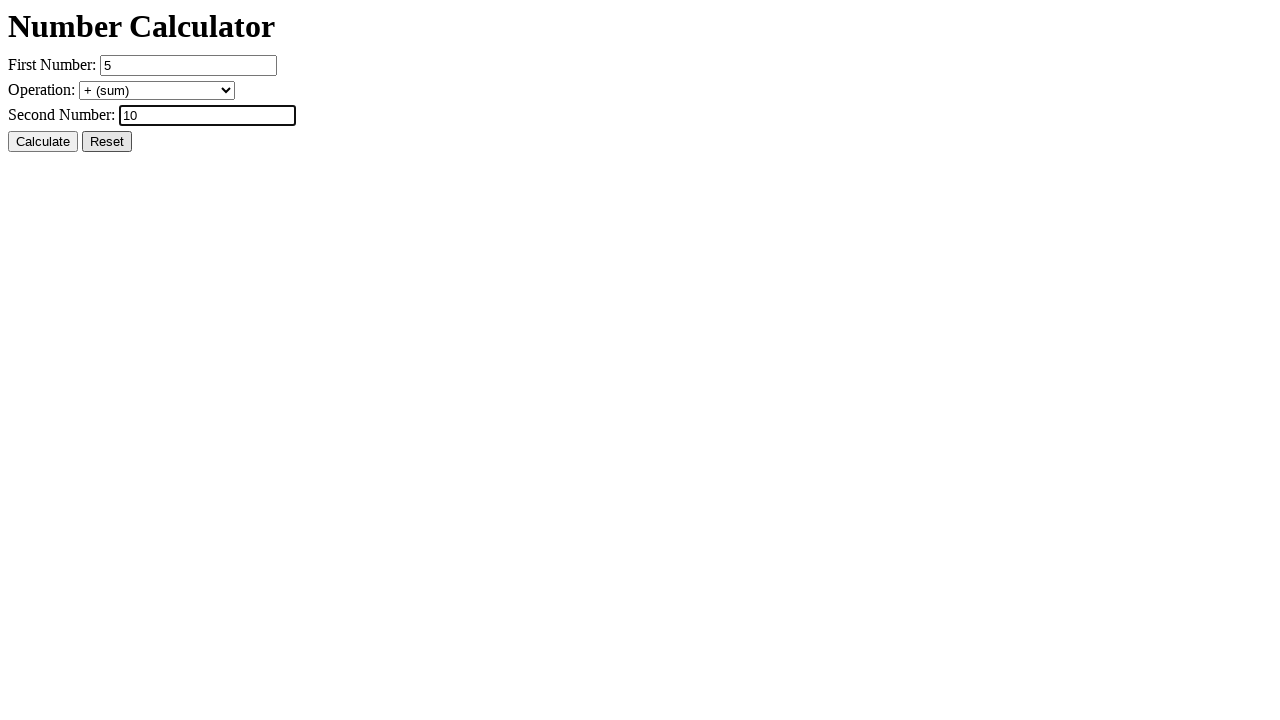

Clicked Calculate button to compute 5 + 10 at (43, 142) on #calcButton
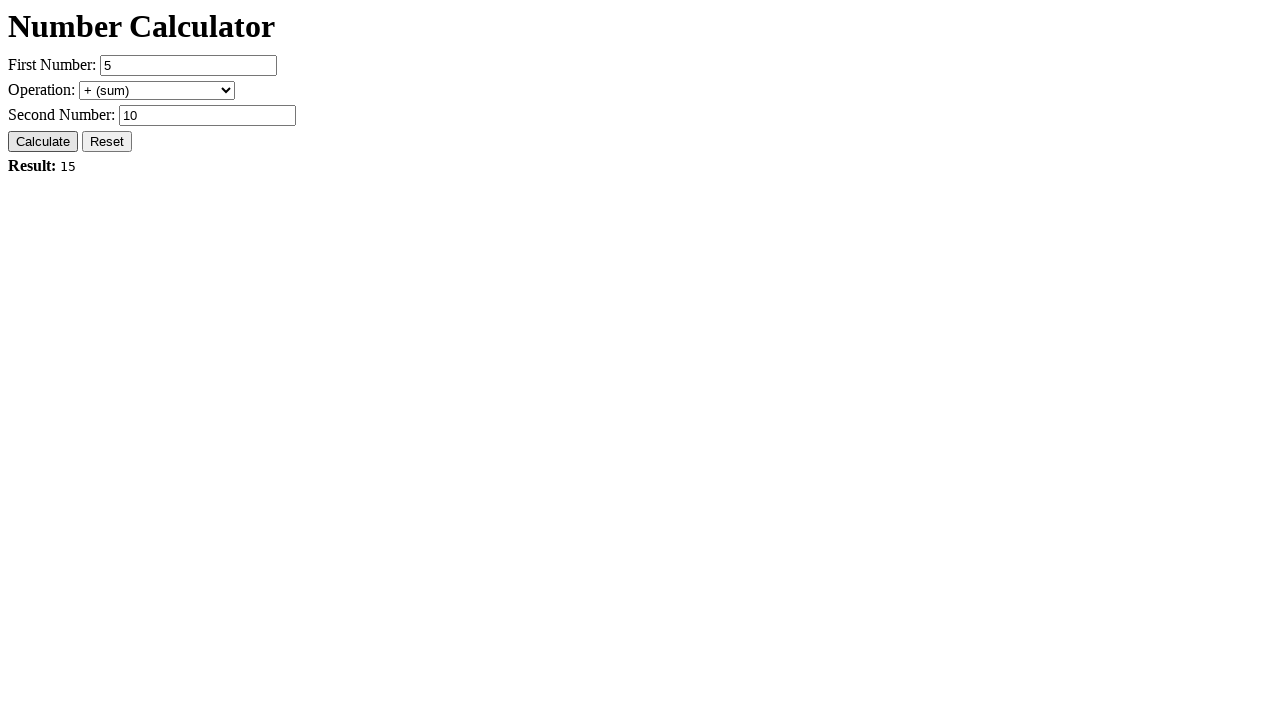

Result element appeared, verifying calculation result is 15
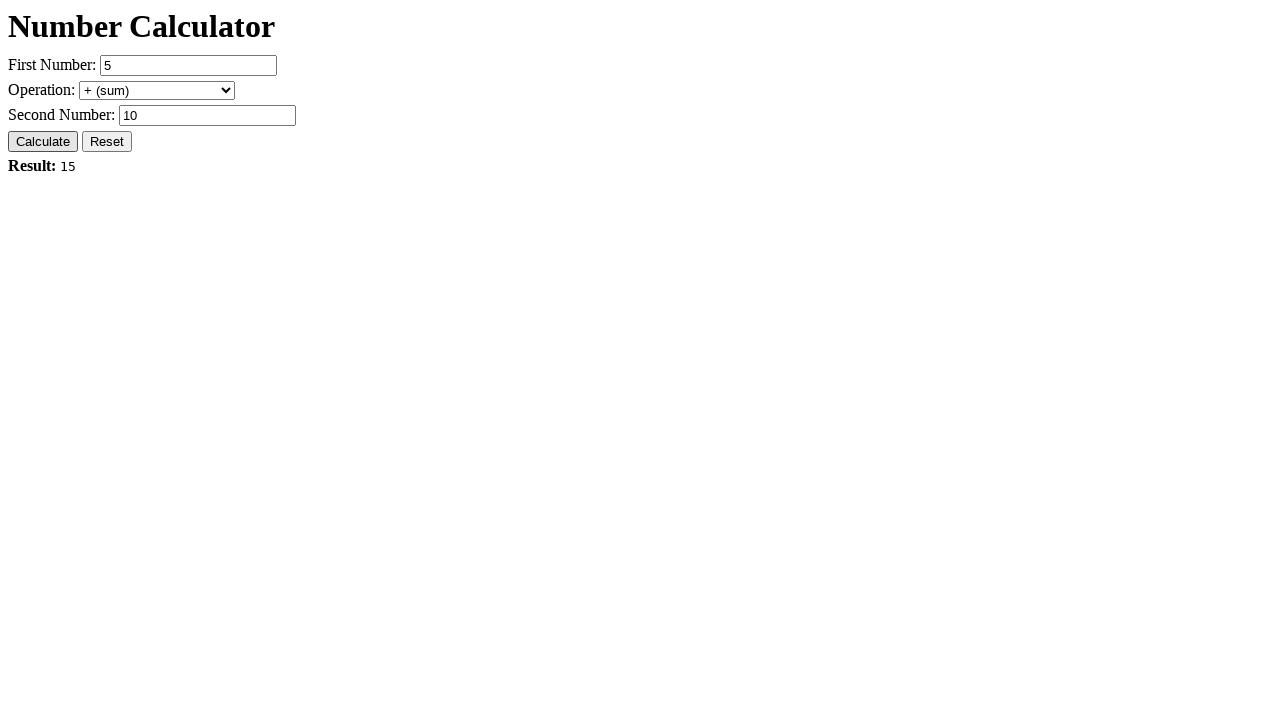

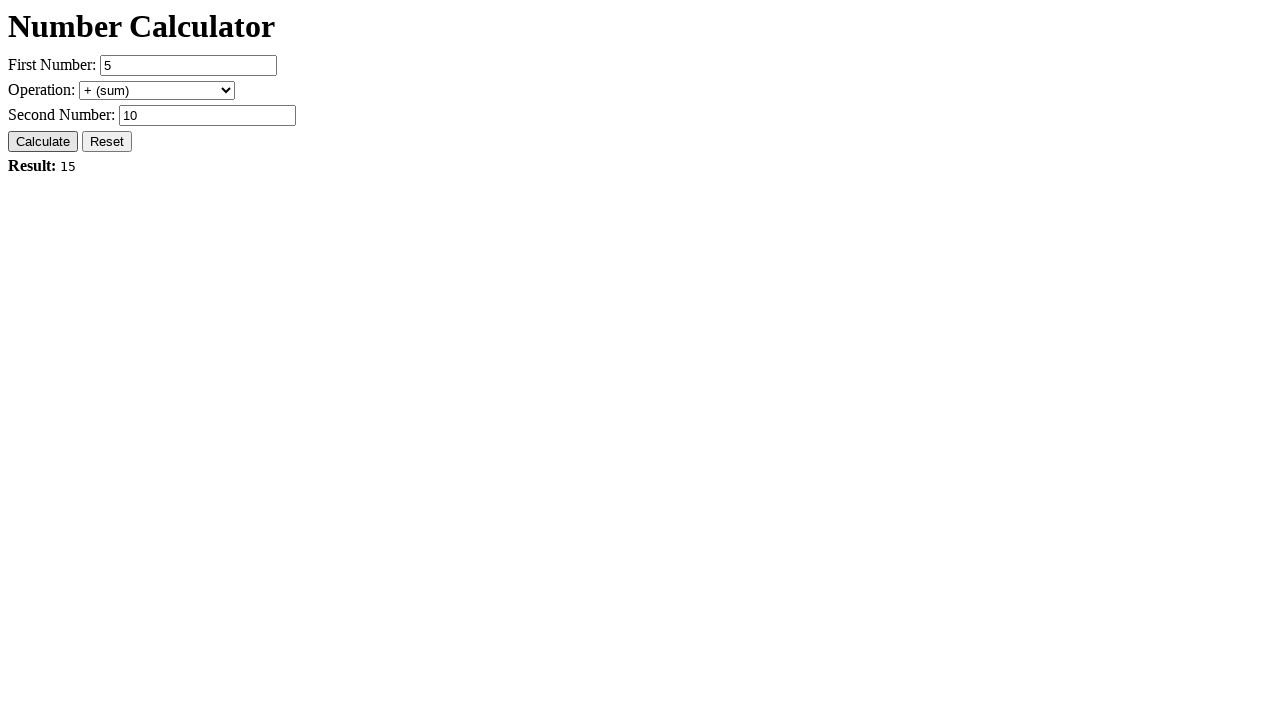